Tests JavaScript prompt alert functionality by triggering a prompt, entering text, accepting it, and verifying the result

Starting URL: https://the-internet.herokuapp.com/javascript_alerts

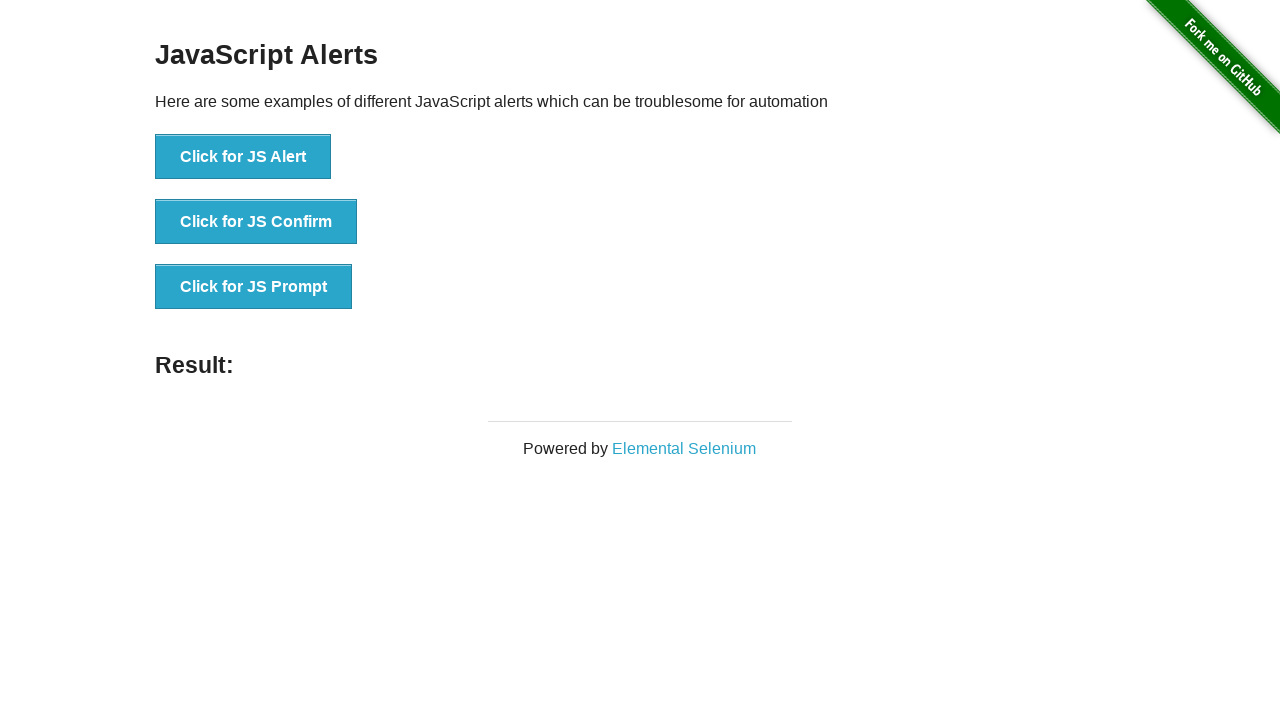

Clicked button to trigger JavaScript prompt at (254, 287) on xpath=//button[text()='Click for JS Prompt']
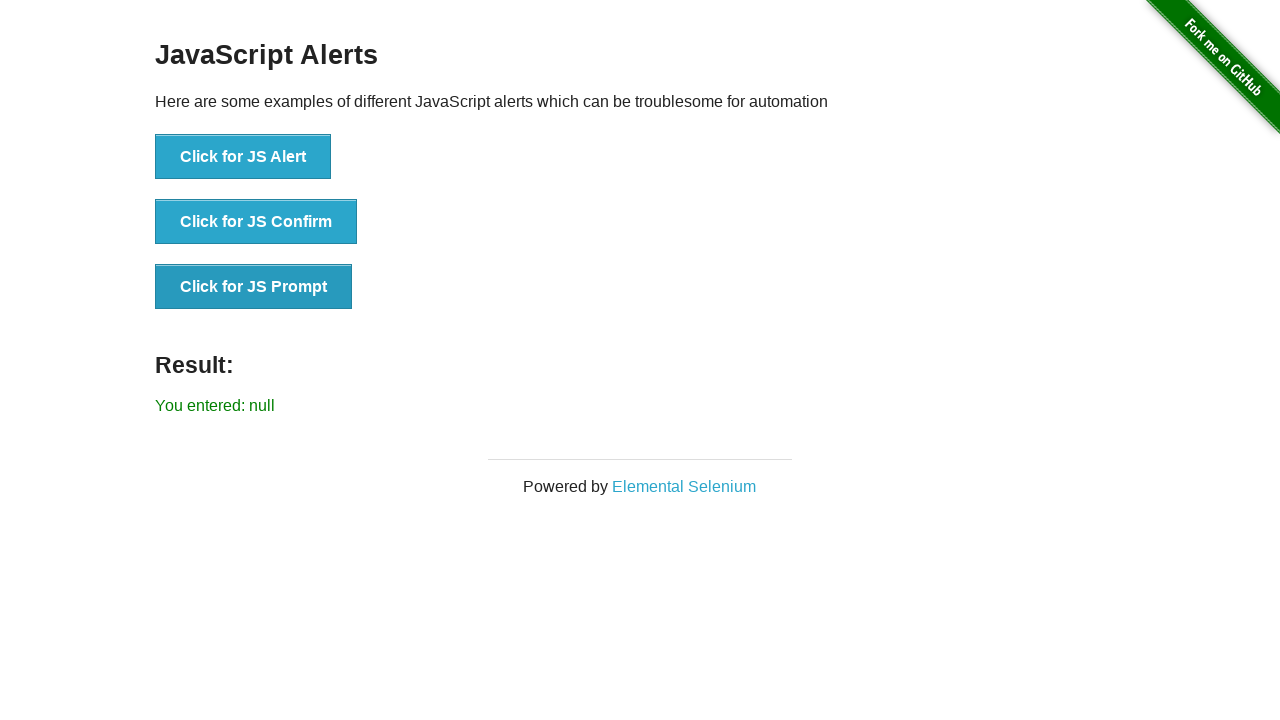

Set up dialog handler to accept prompt with text 'I am a Human'
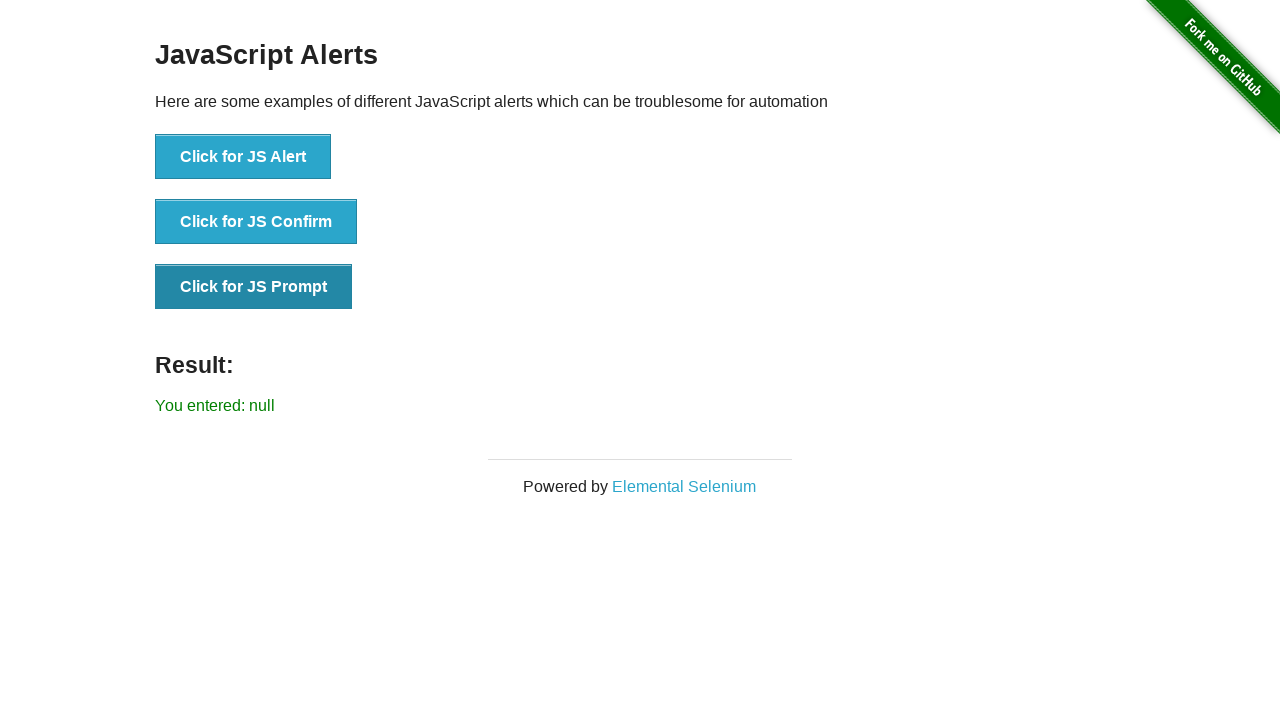

Result element loaded after accepting prompt
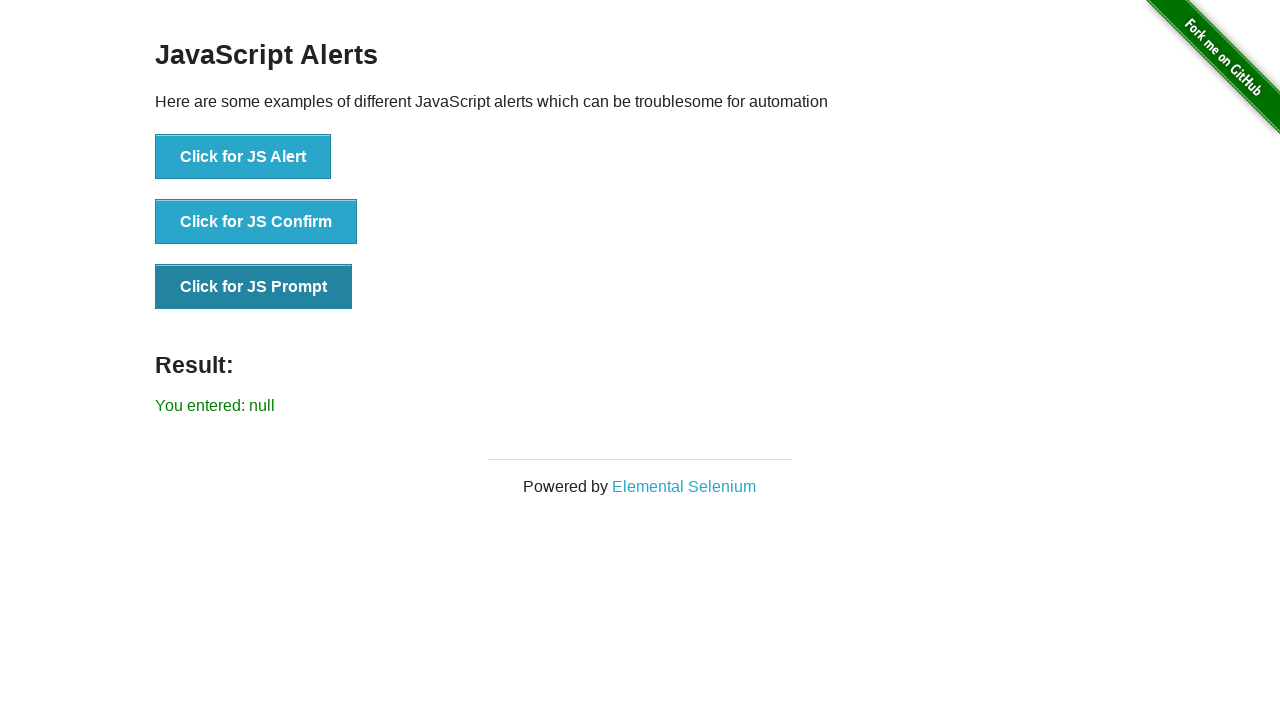

Retrieved result text: 'You entered: null'
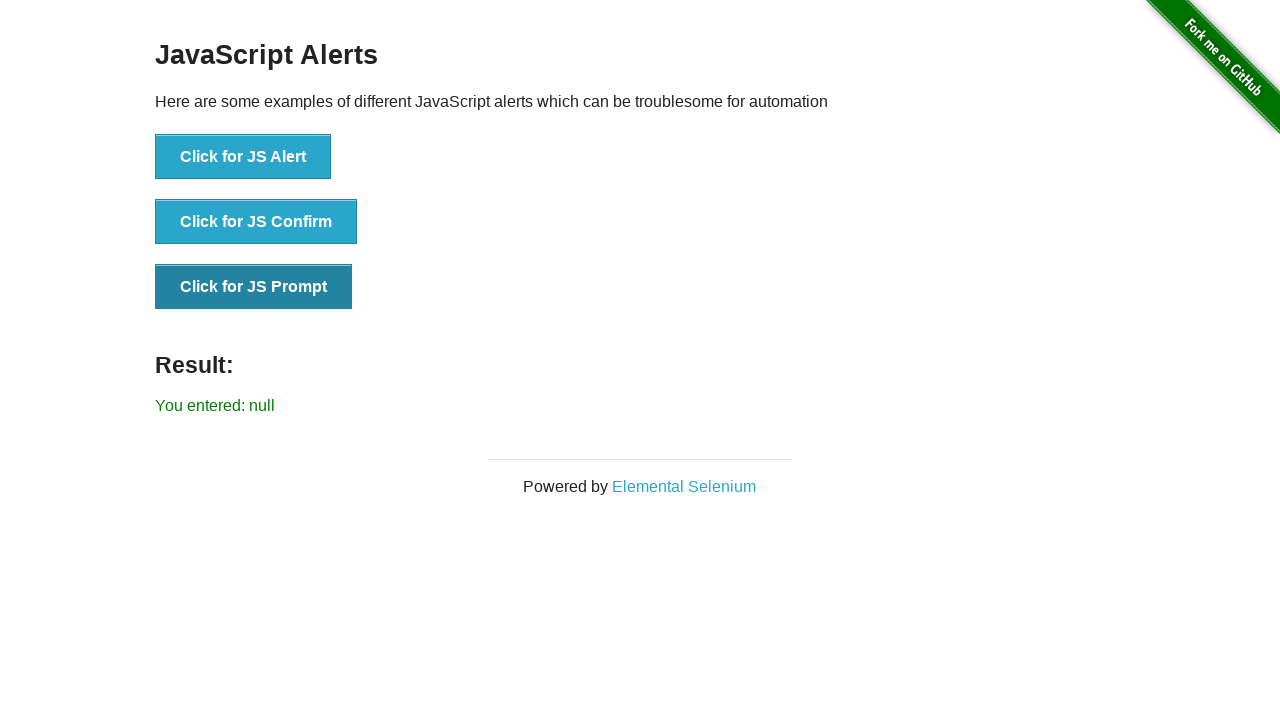

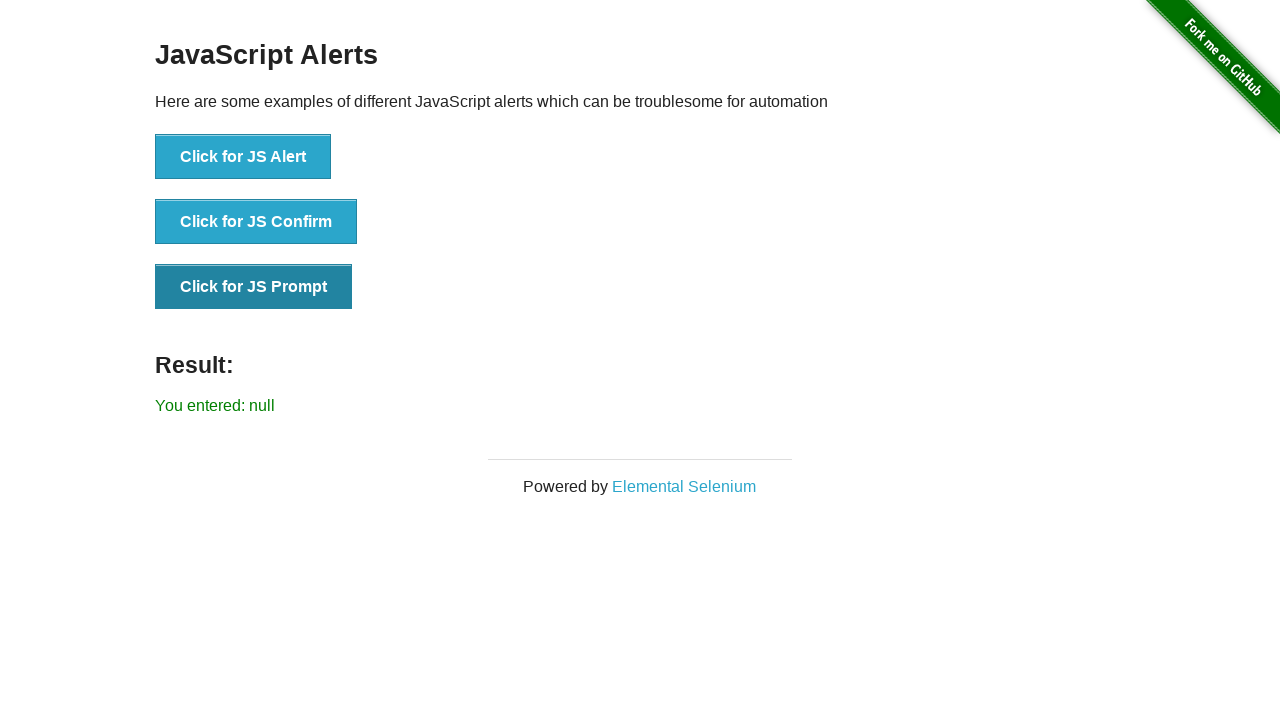